Navigates to python.org and searches for 'pycon' using the search bar, then submits the search by pressing Enter

Starting URL: https://www.python.org

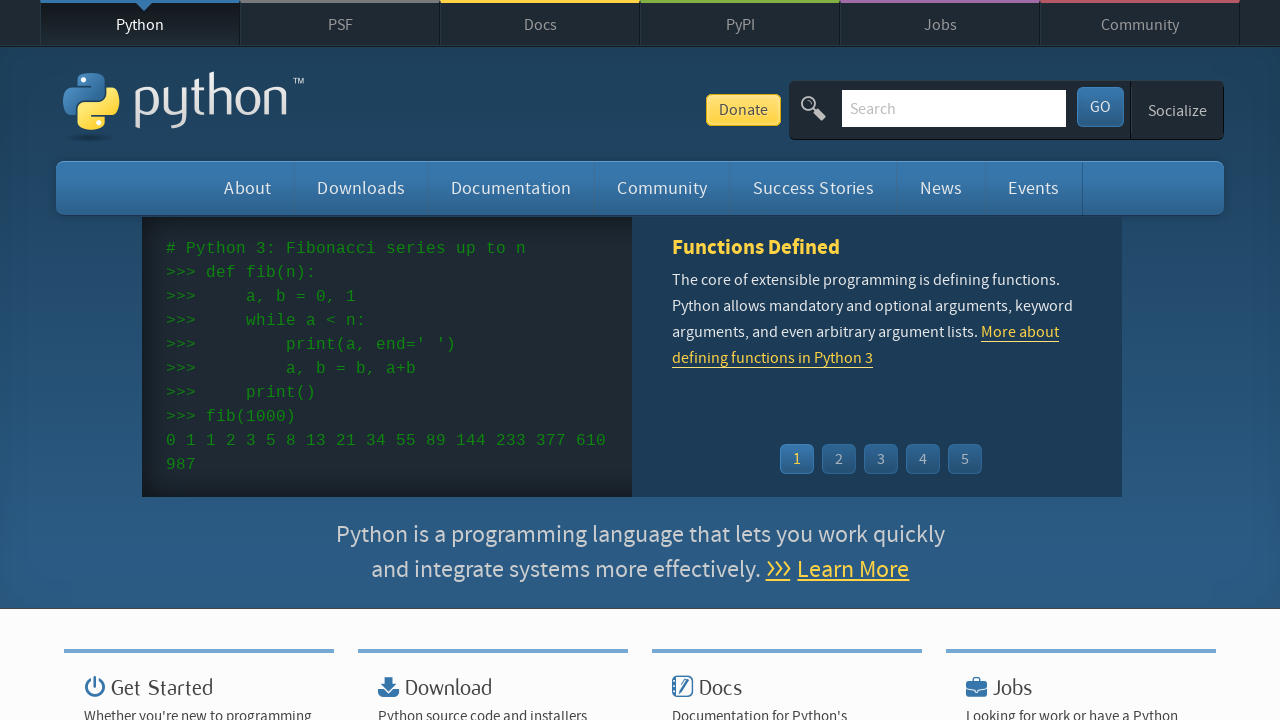

Navigated to https://www.python.org
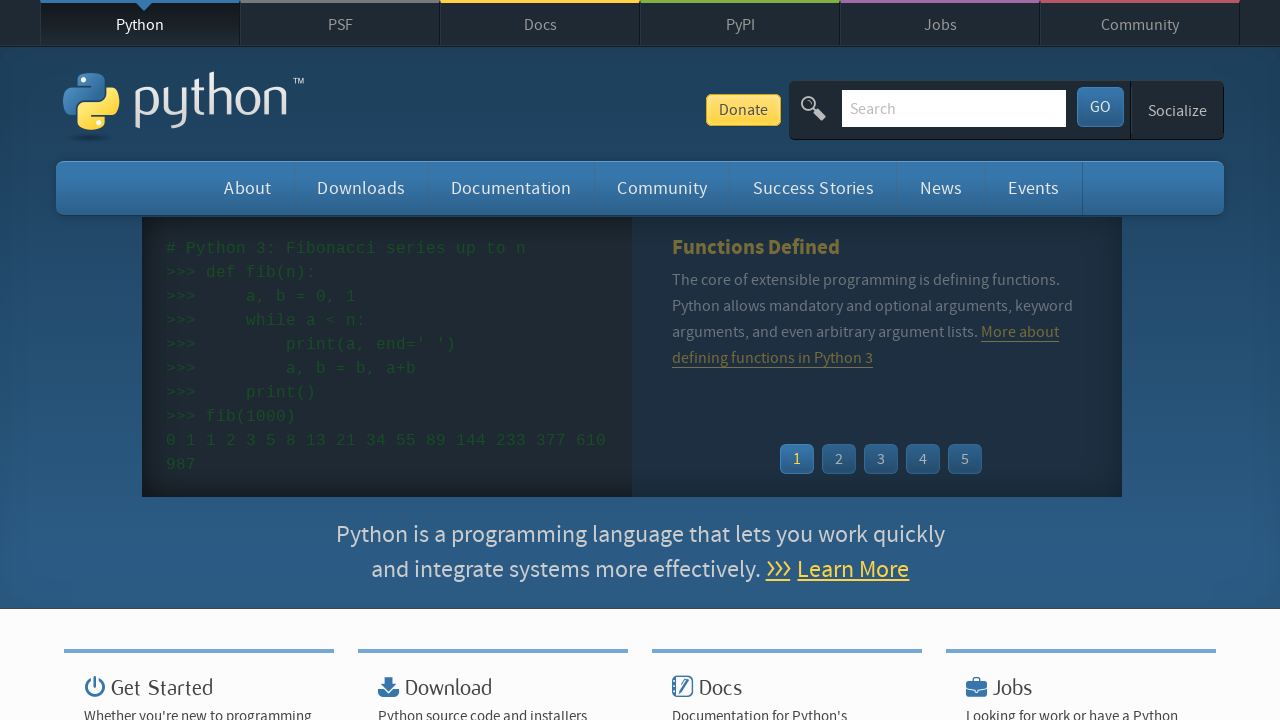

Filled search box with 'pycon' on input[name='q']
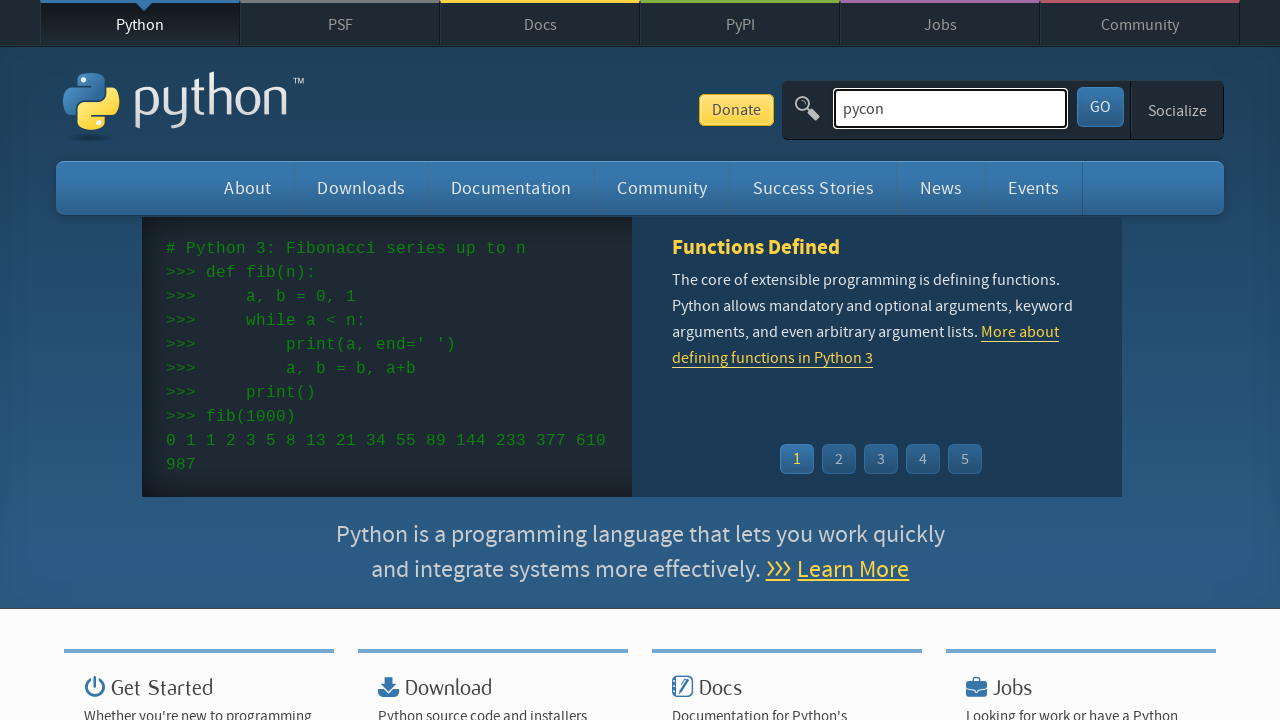

Pressed Enter to submit search for 'pycon' on input[name='q']
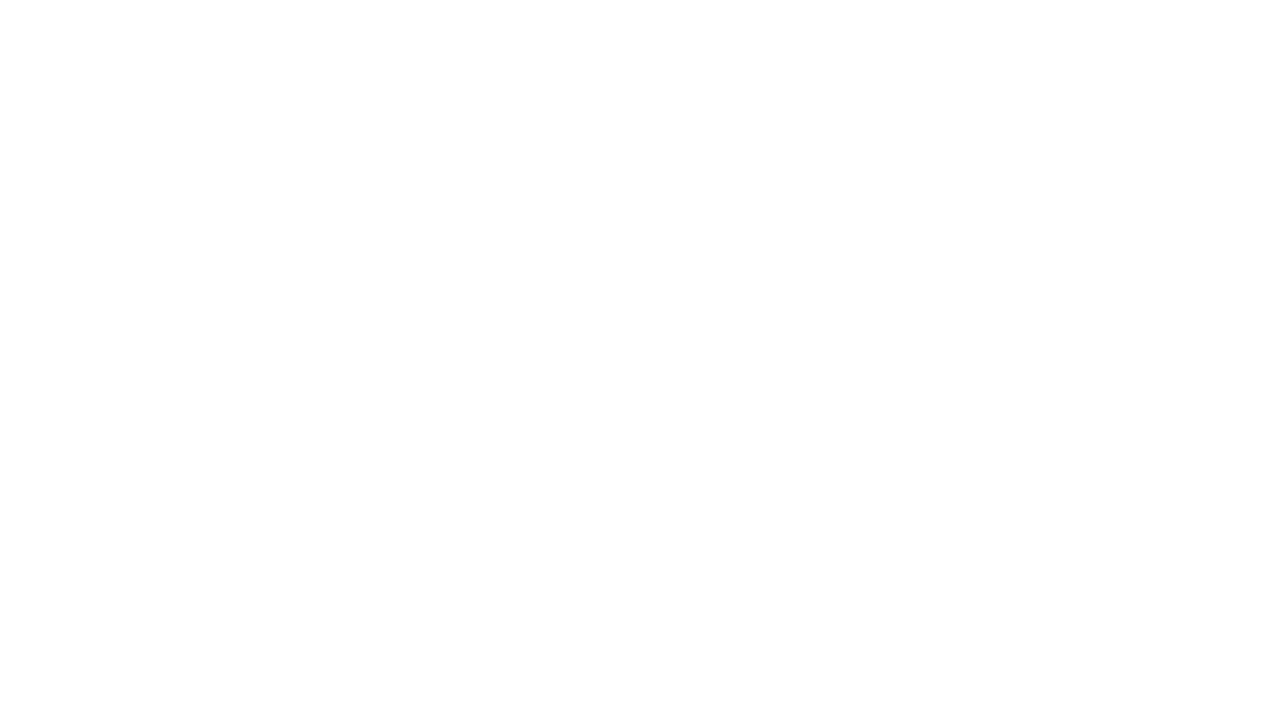

Search results loaded successfully
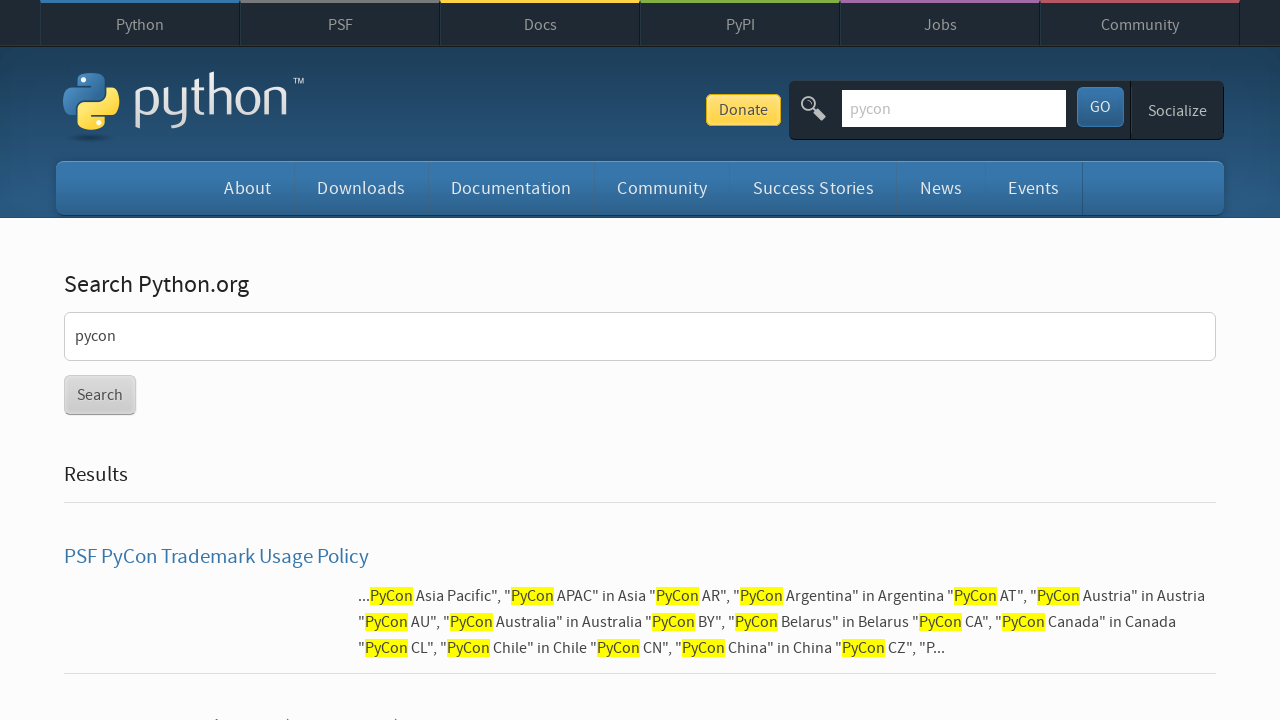

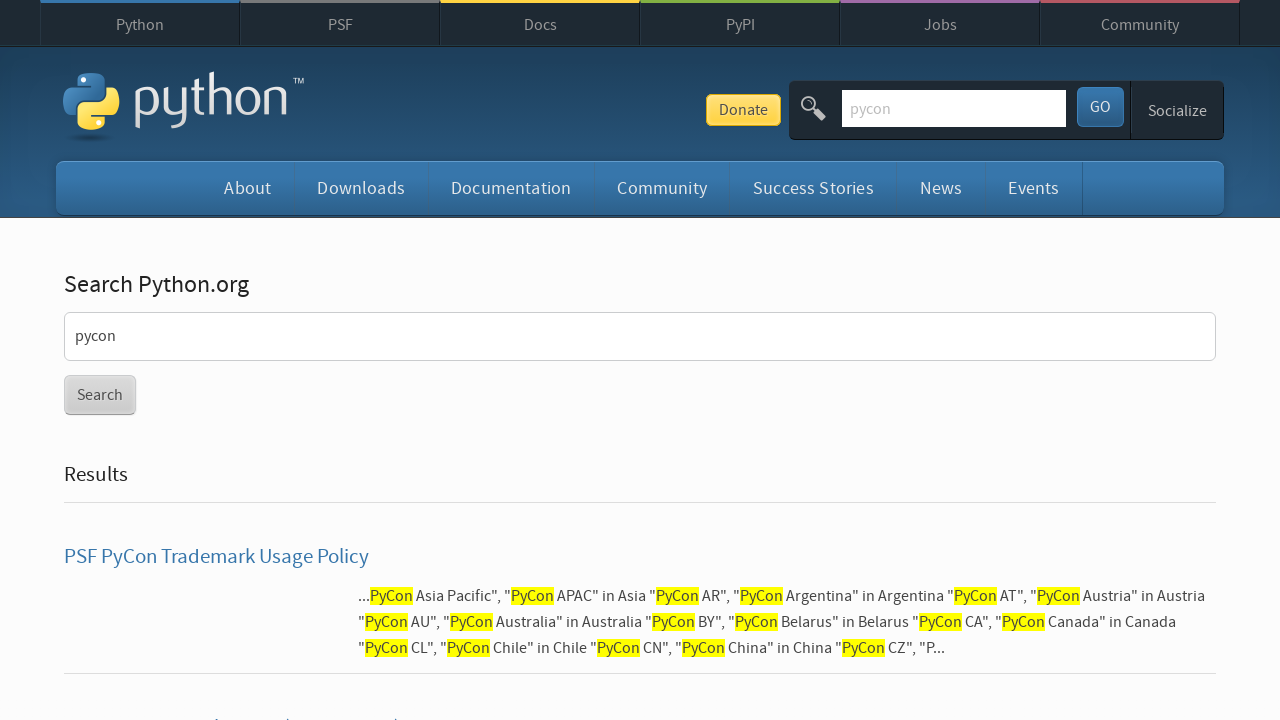